Tests the Text Box form by clicking on Text Box menu item, filling in the full name field, and submitting the form

Starting URL: https://demoqa.com/elements

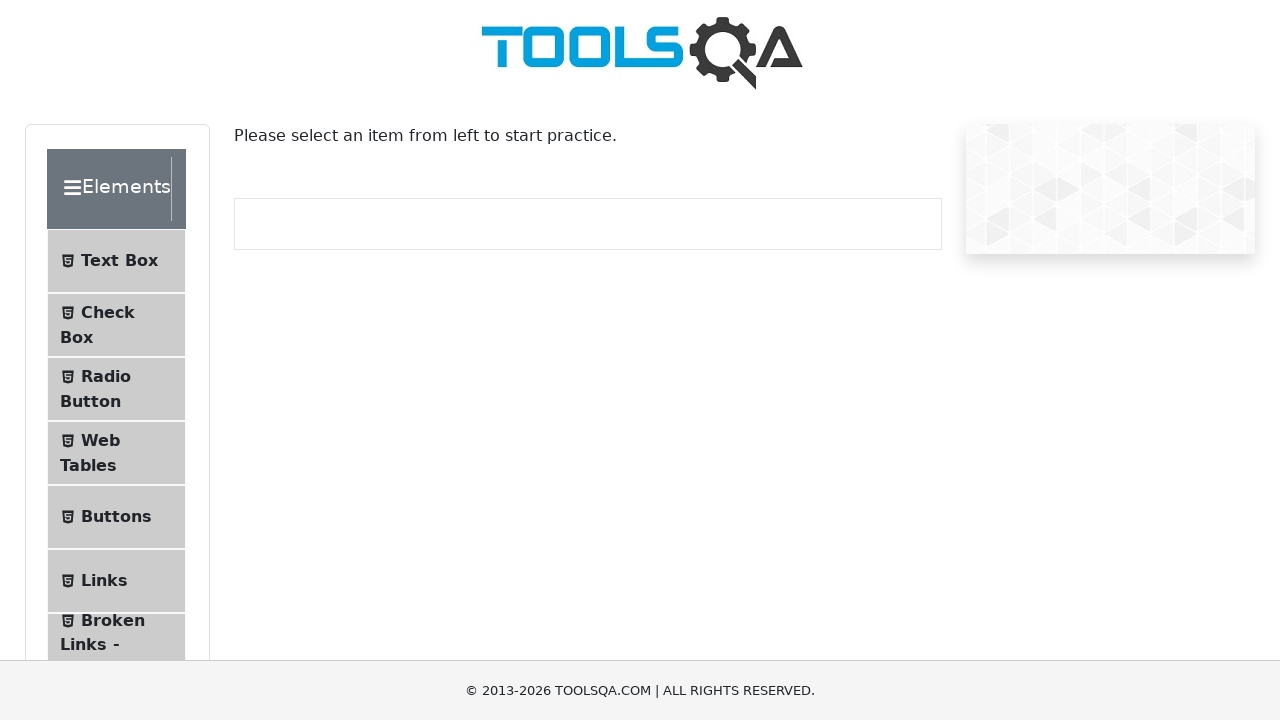

Clicked on Text Box menu item at (119, 261) on text=Text Box
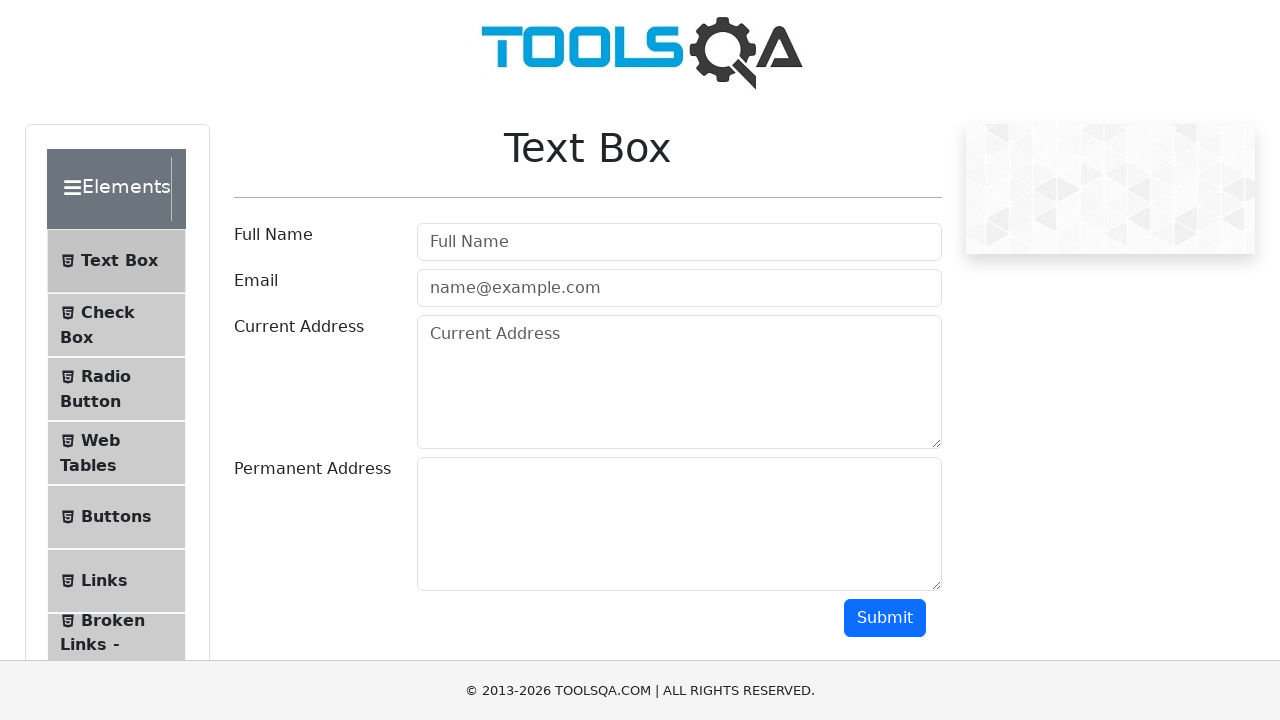

Clicked on the full name field at (679, 242) on #userName
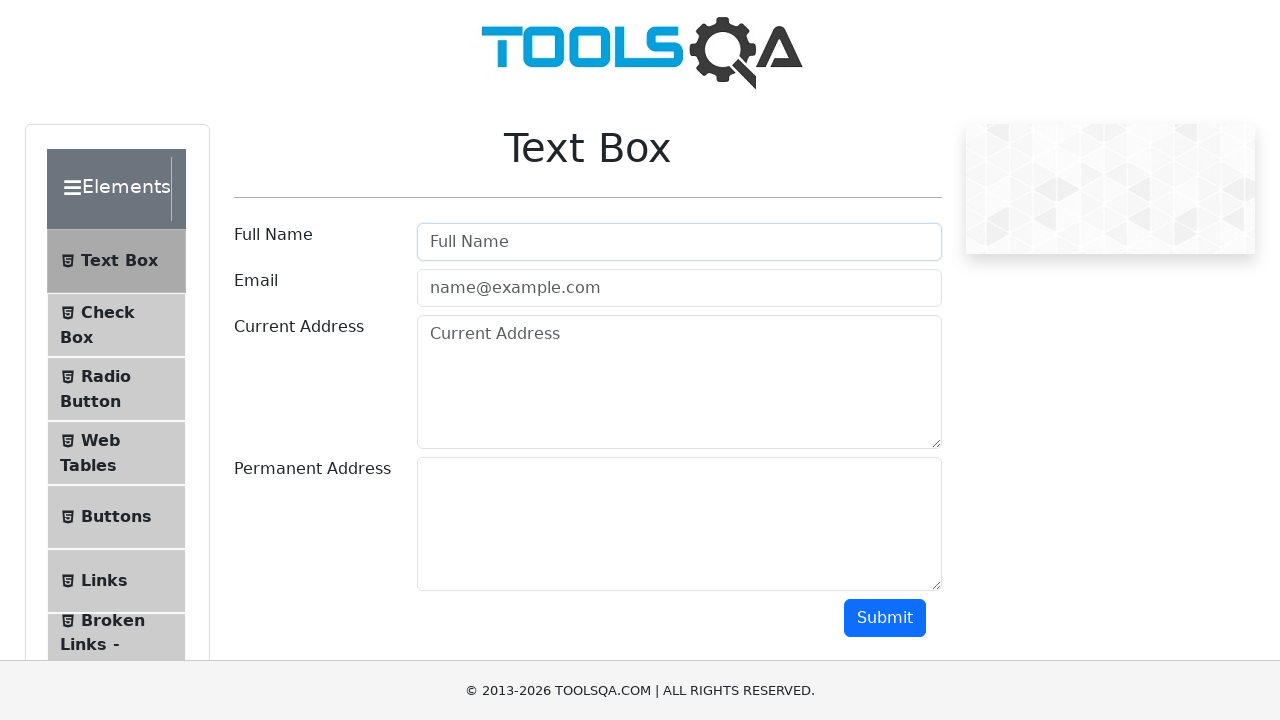

Filled in full name field with 'Adam Adams' on #userName
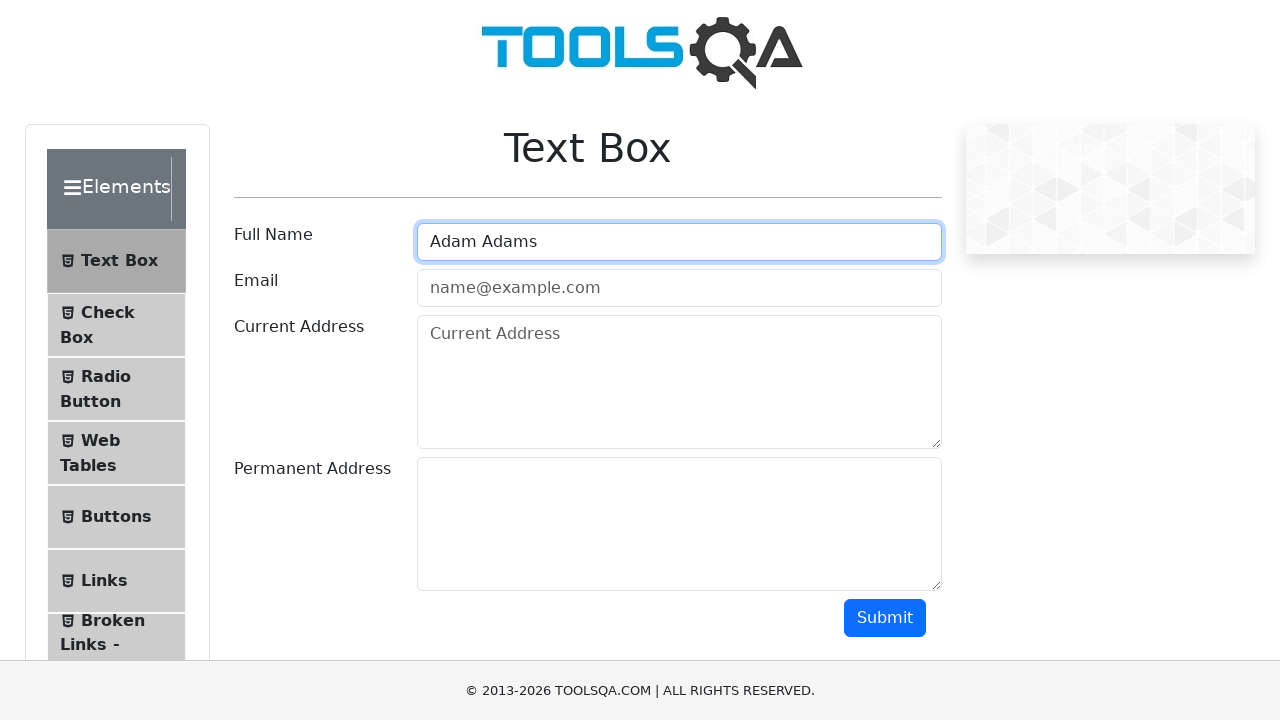

Clicked on the email field at (679, 288) on #userEmail
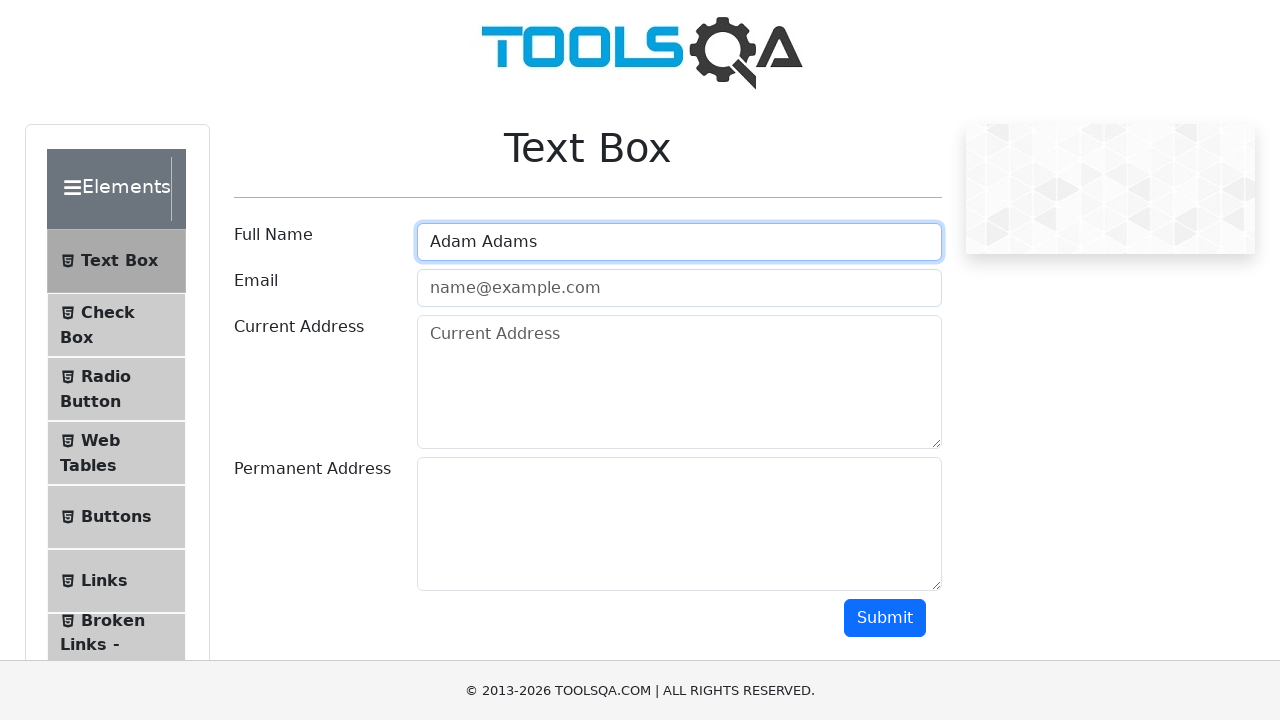

Filled in email field with 'adam@gmail.com' on #userEmail
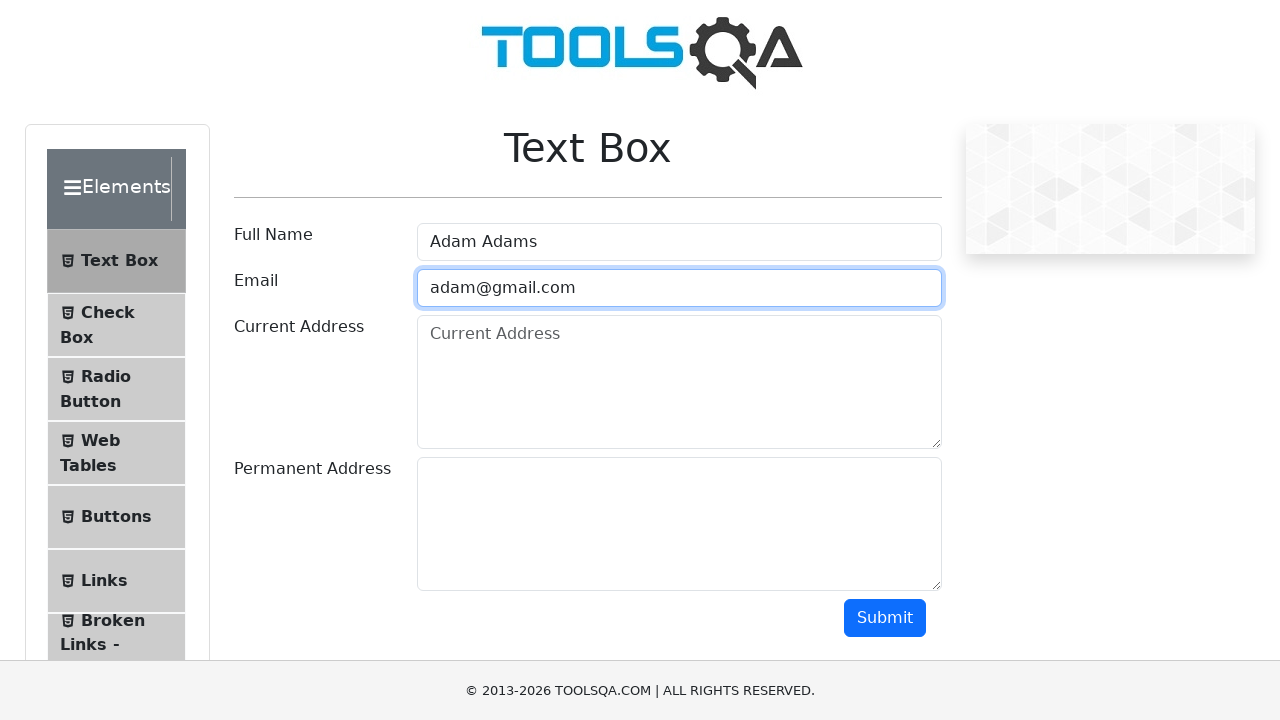

Clicked submit button to submit the form at (885, 618) on #submit
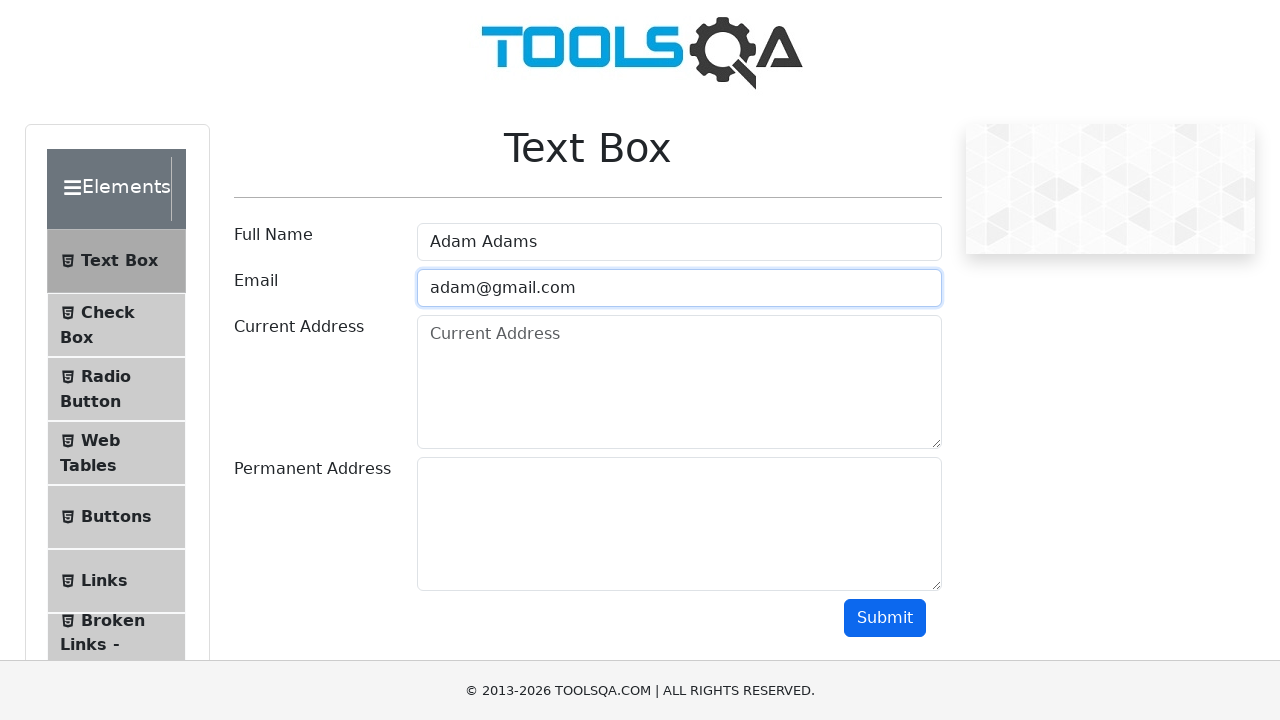

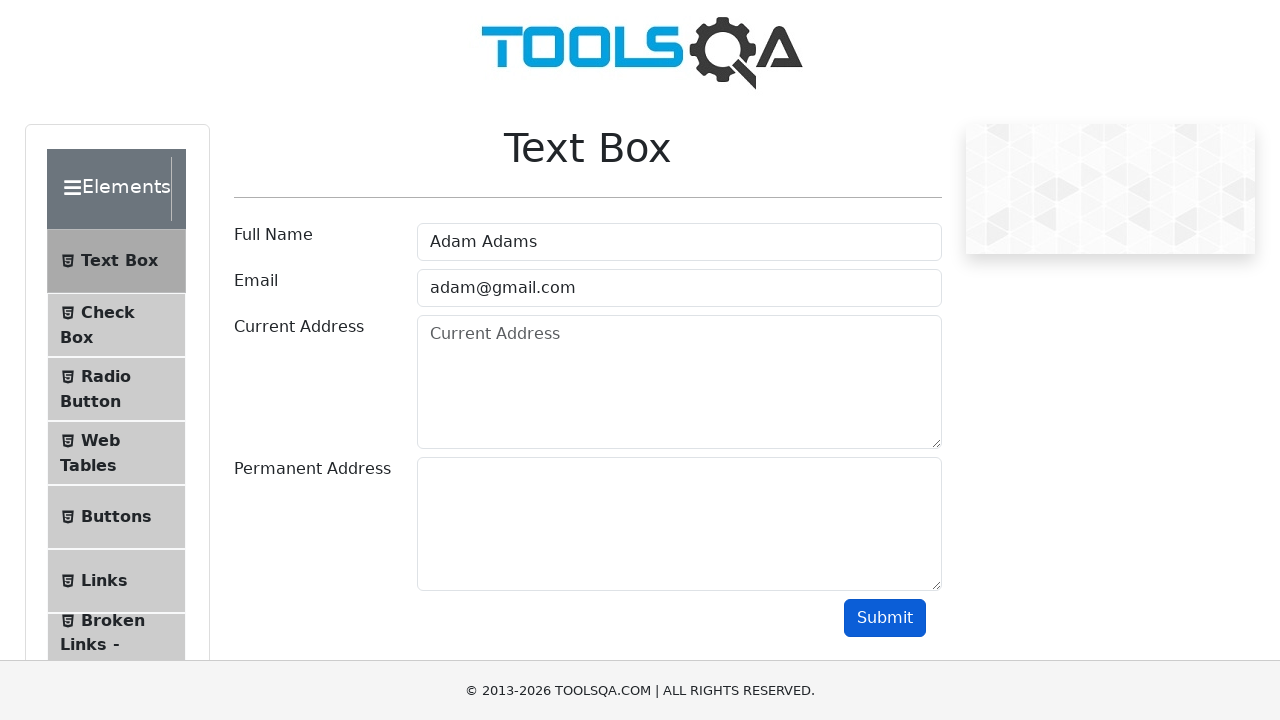